Tests JavaScript confirm alert by clicking a button to trigger it, verifying the alert text, and dismissing (canceling) the alert

Starting URL: http://the-internet.herokuapp.com/javascript_alerts

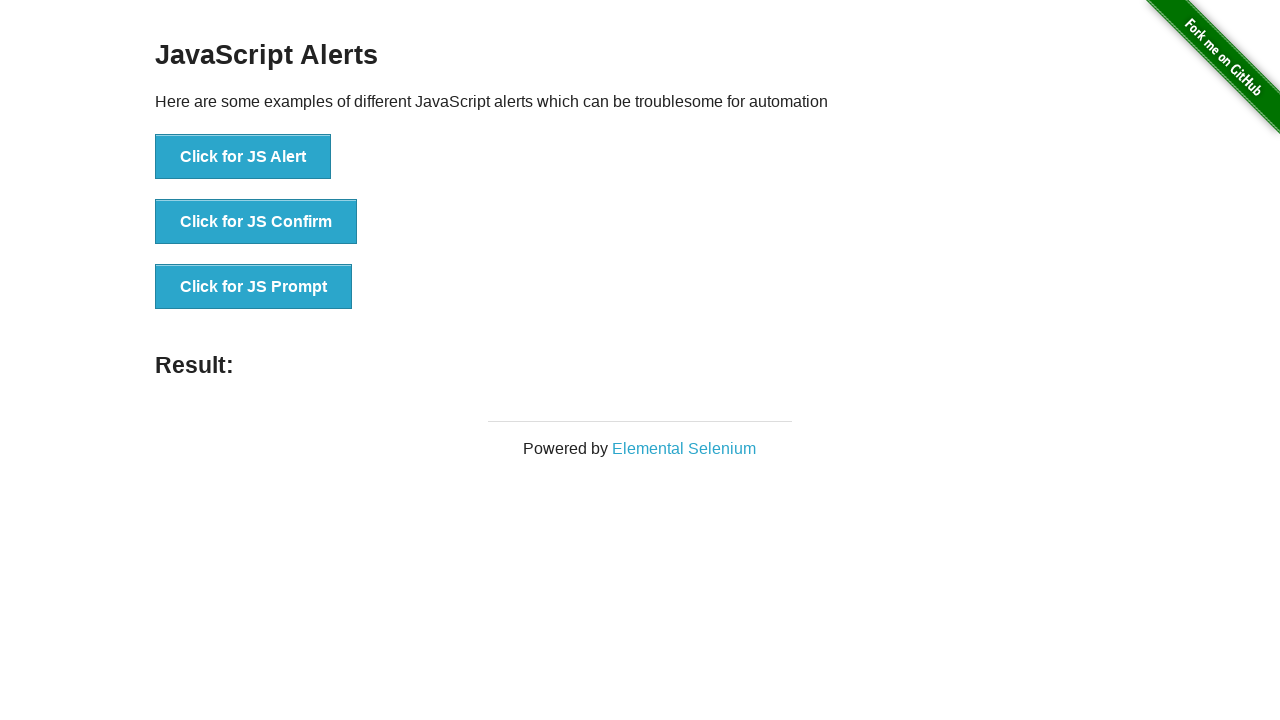

Set up dialog handler to dismiss confirm alerts
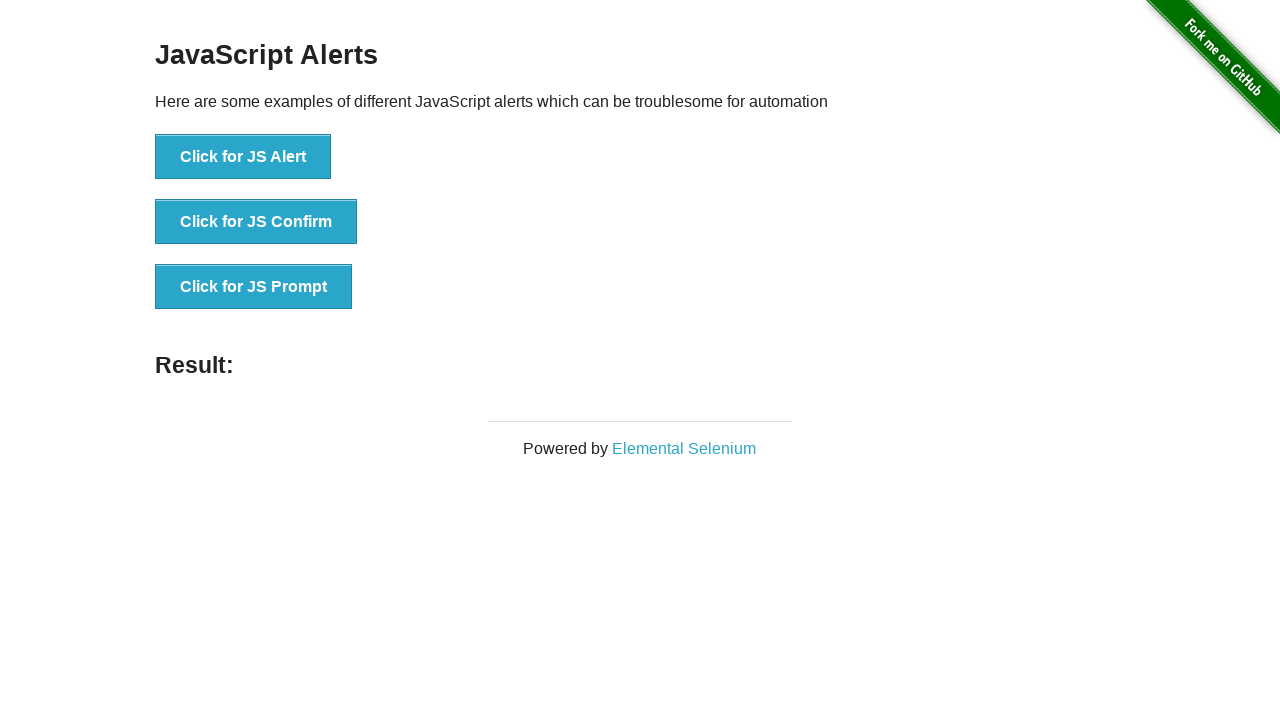

Clicked 'Click for JS Confirm' button to trigger the confirm alert at (256, 222) on xpath=//button[. = 'Click for JS Confirm']
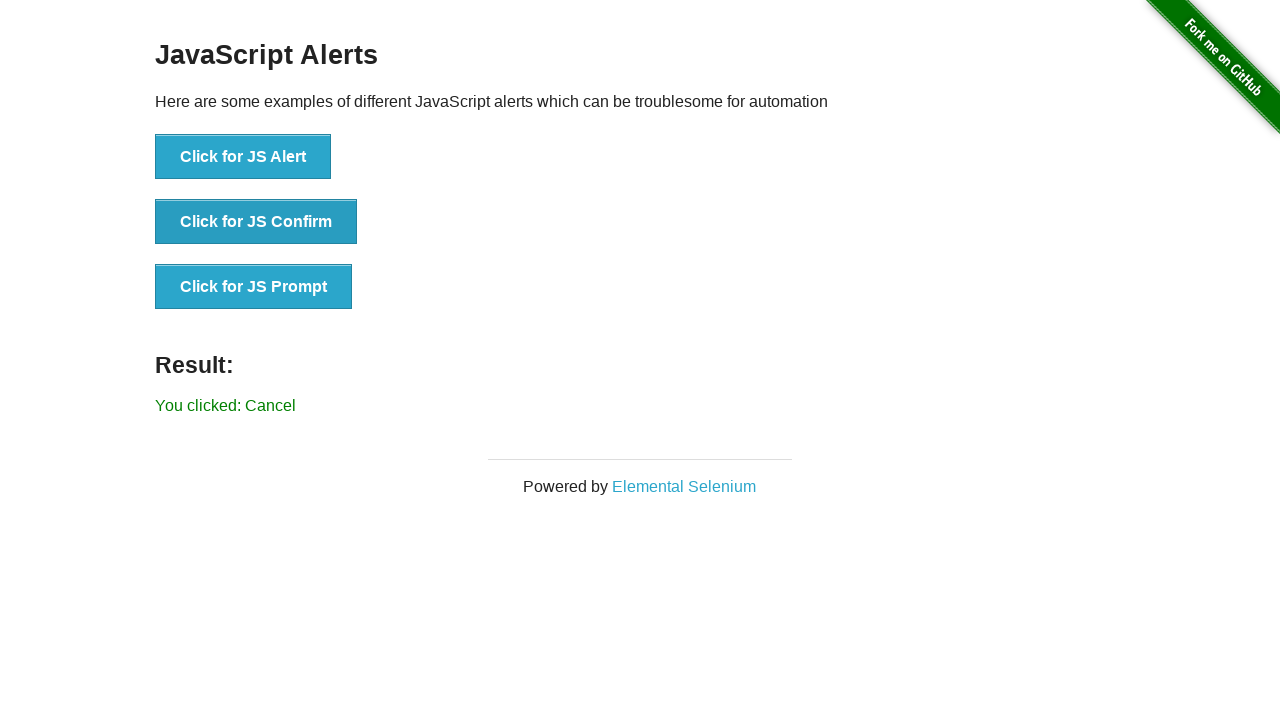

Confirmed that alert was dismissed and result text updated
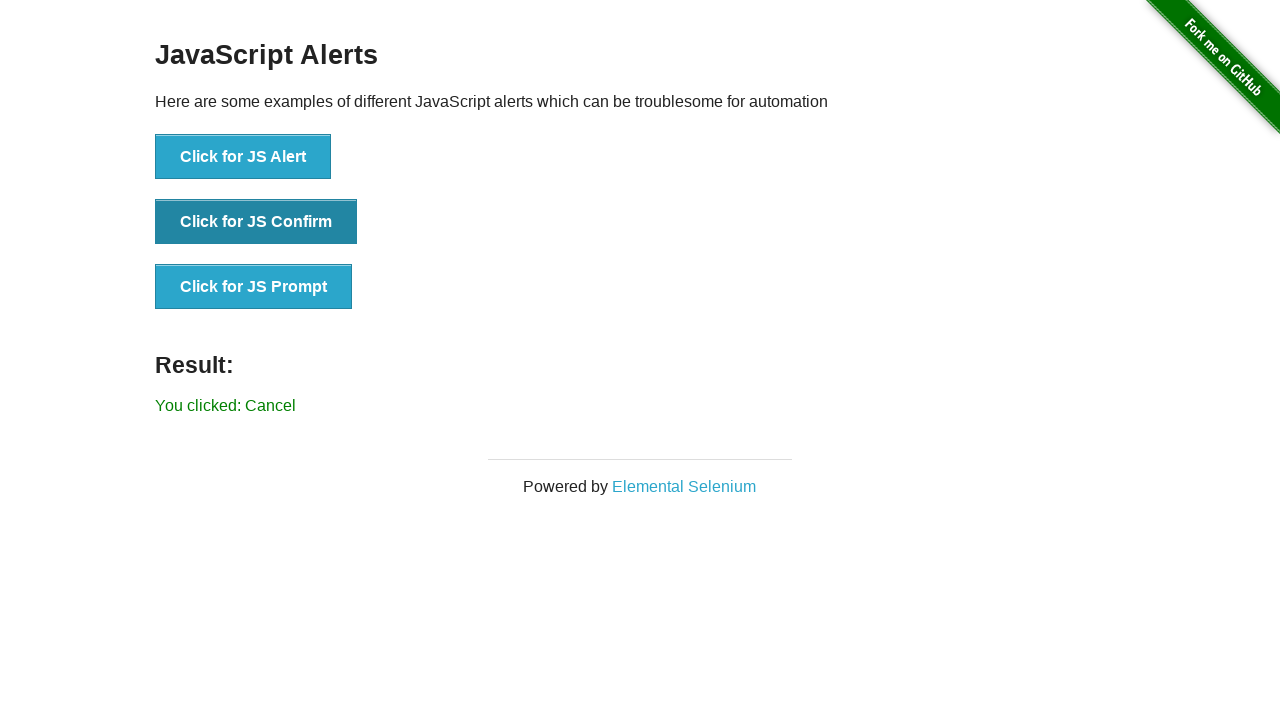

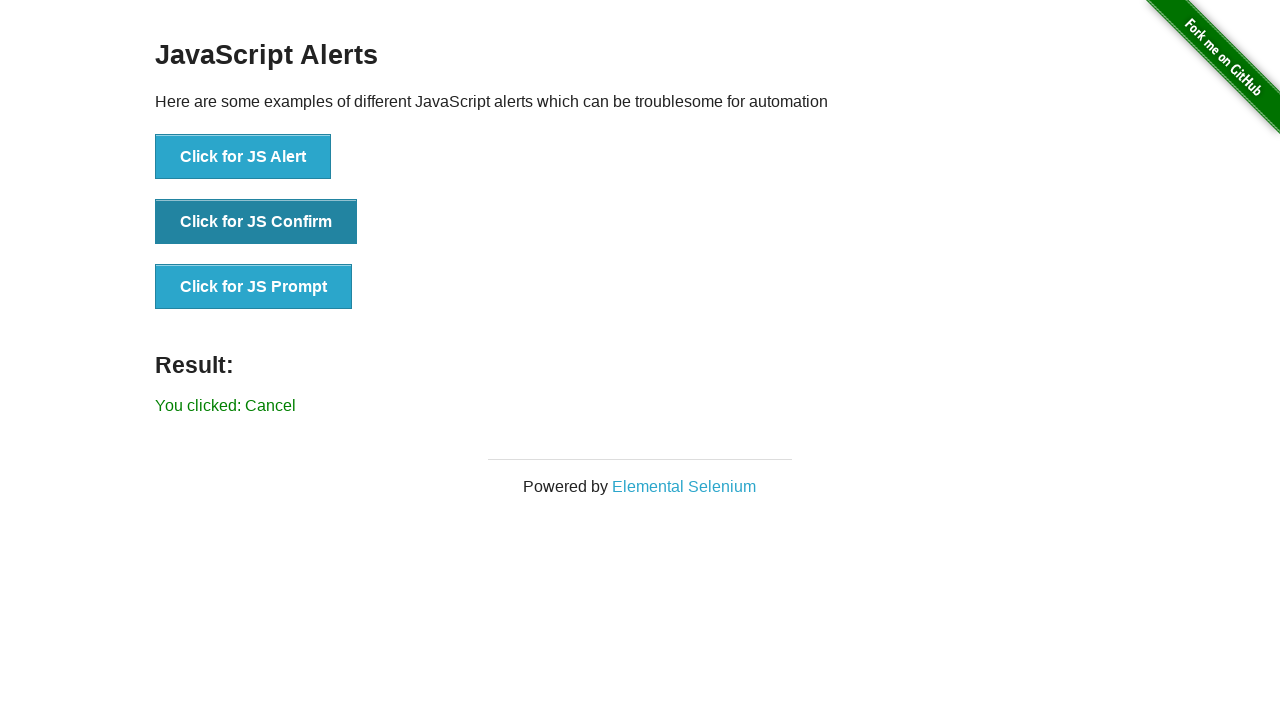